Tests click events on animal buttons (Cat, Dog, Pig, Cow) and verifies that clicking each button displays the corresponding animal sound on the screen.

Starting URL: https://practice-automation.com/click-events/

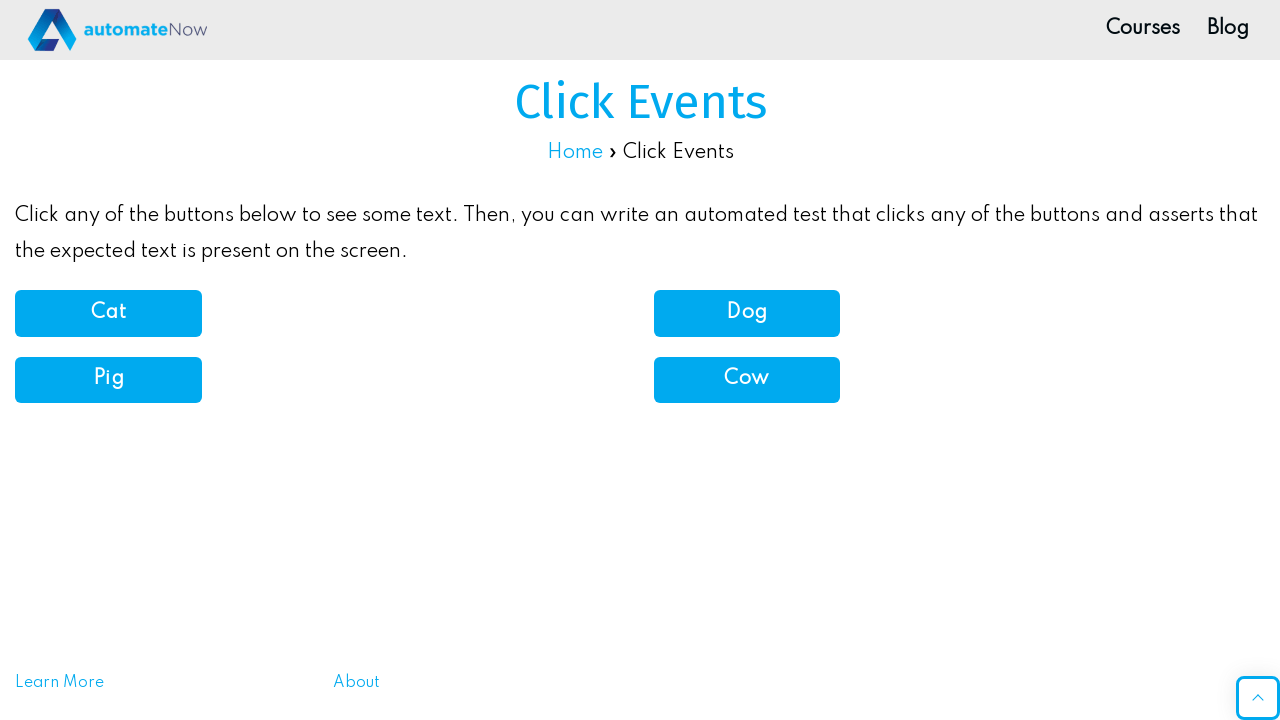

Clicked Cat button at (108, 313) on xpath=//button[normalize-space()='Cat']
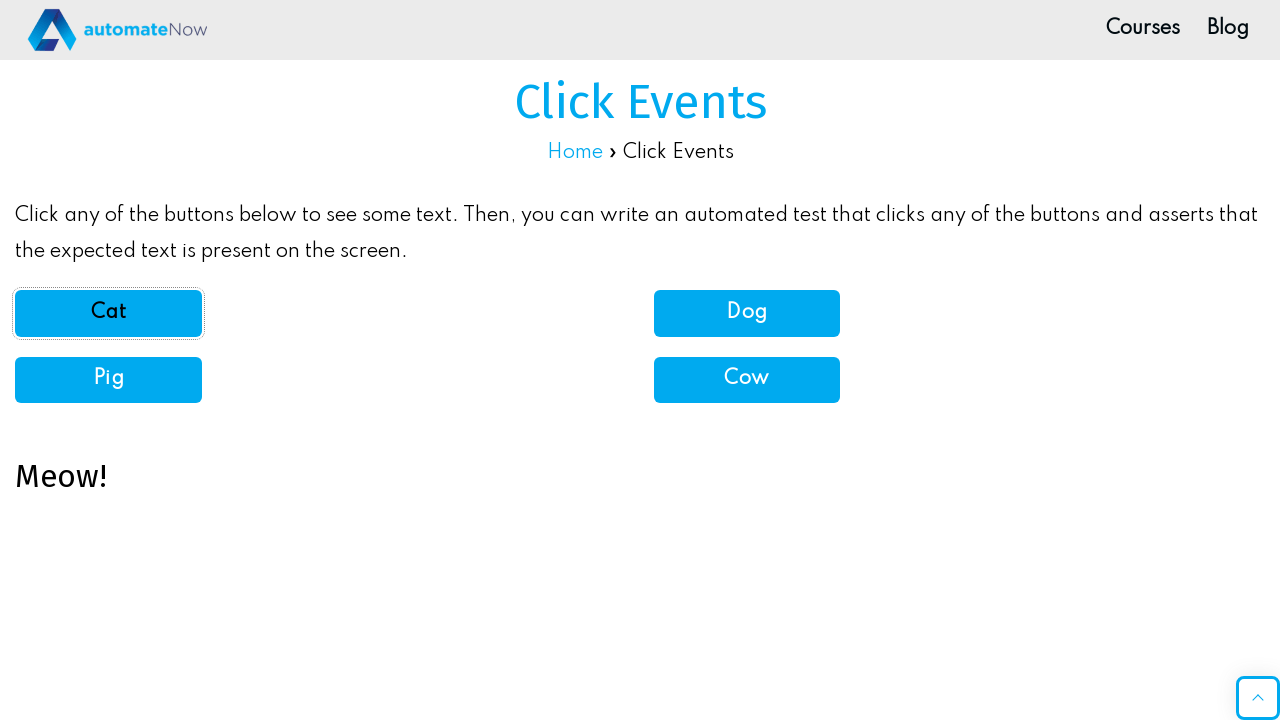

Waited for demo element to load
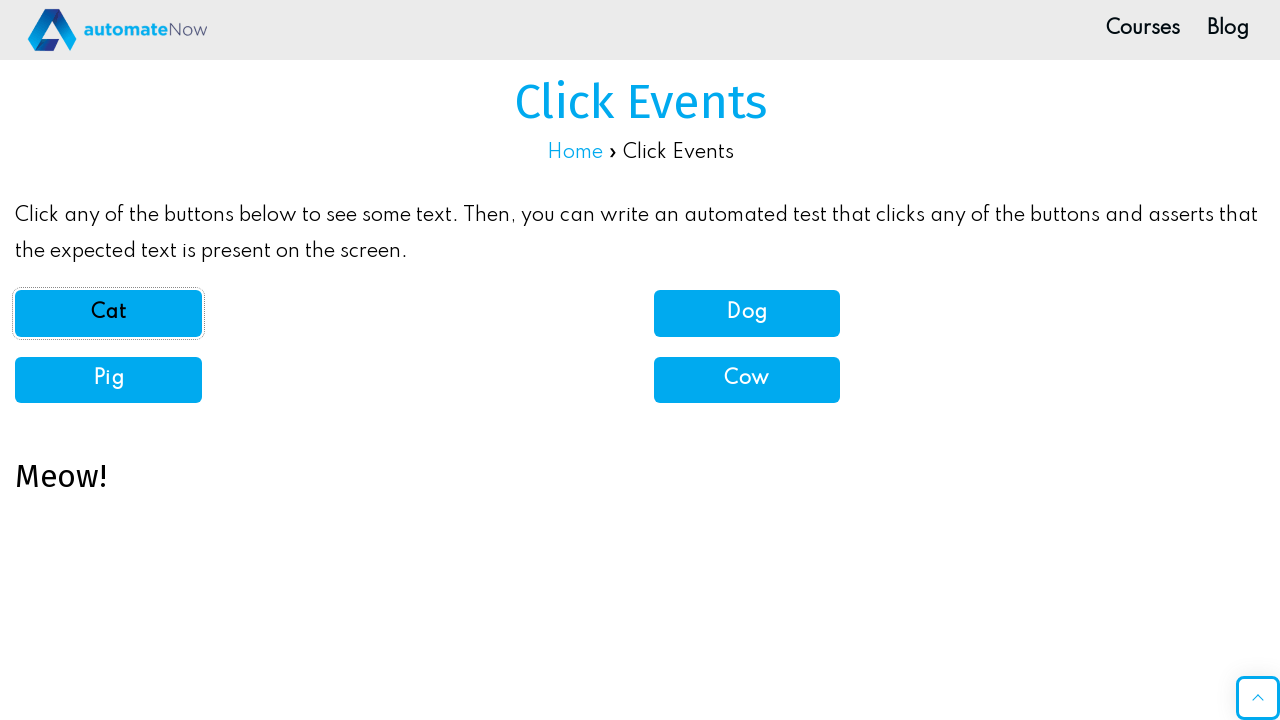

Verified Cat button displays 'Meow!' sound
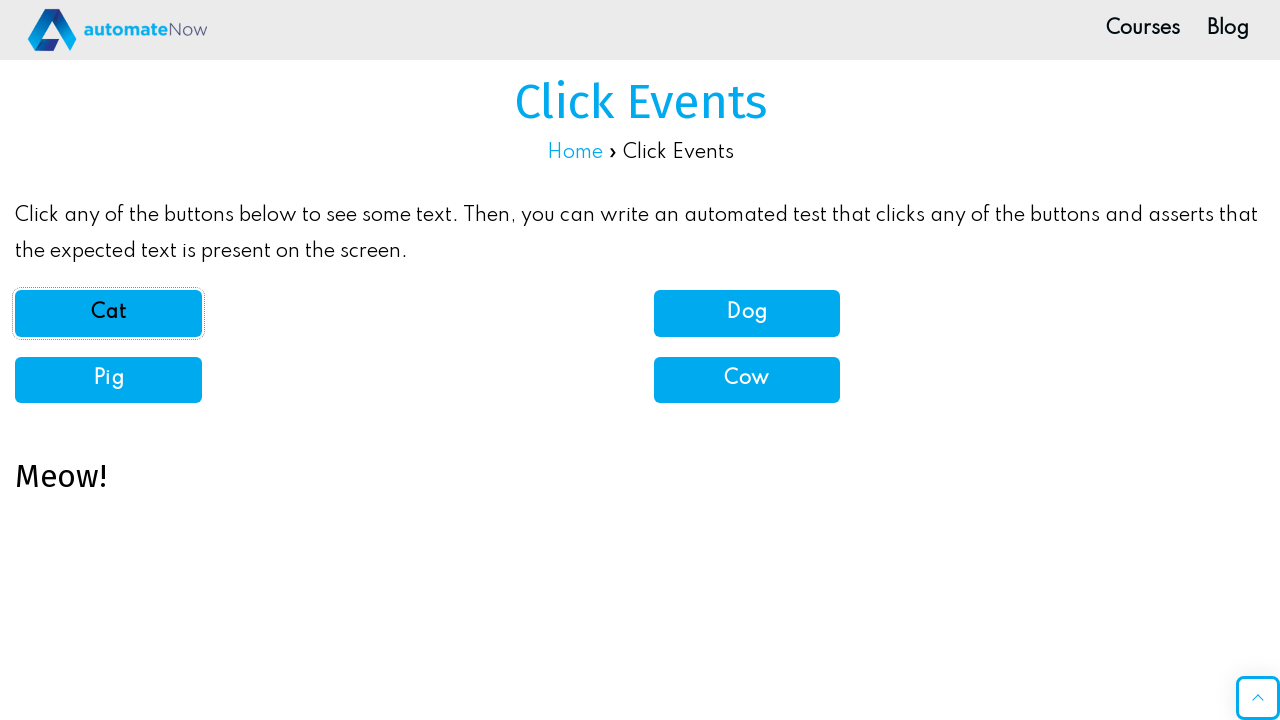

Clicked Dog button at (747, 313) on xpath=//button[normalize-space()='Dog']
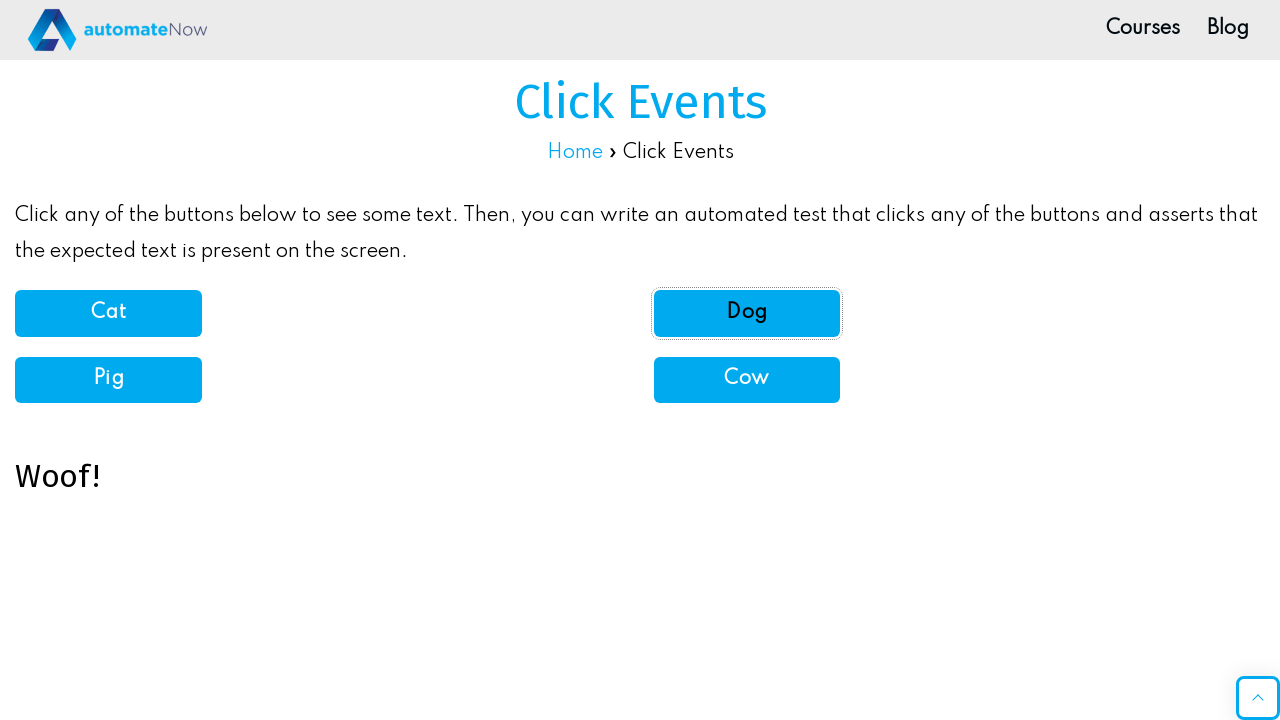

Waited for demo element to load
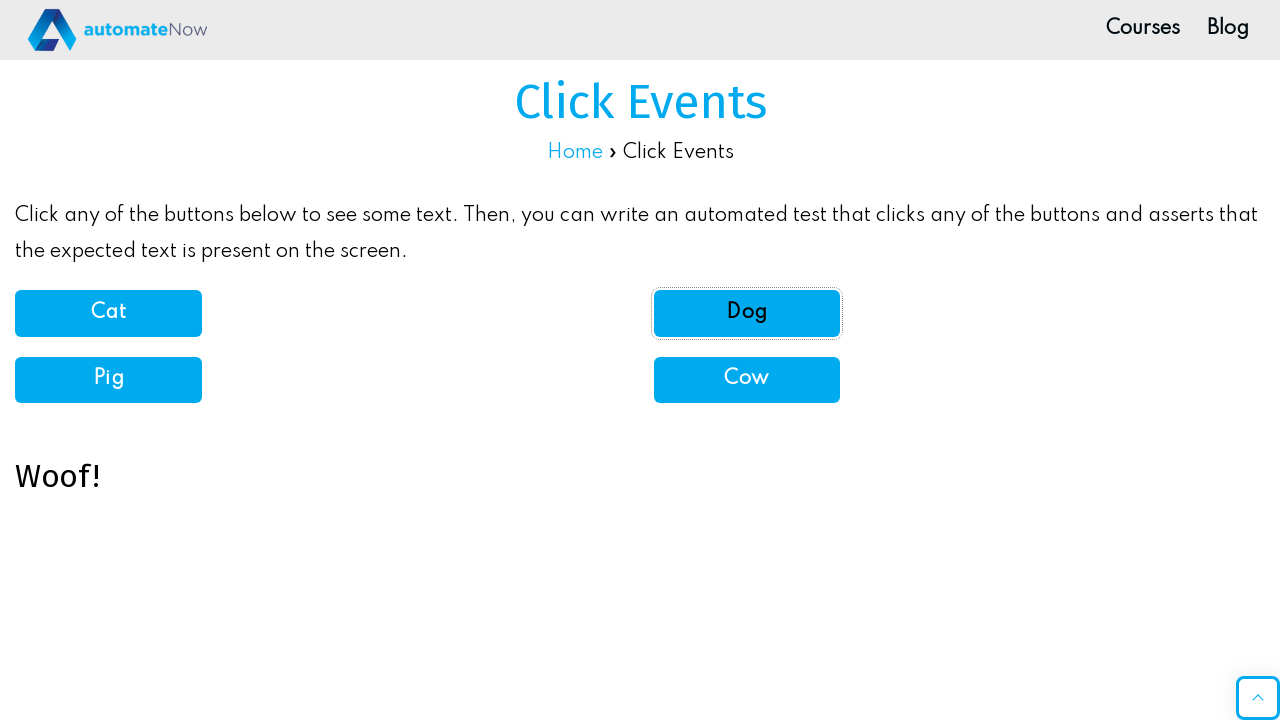

Verified Dog button displays 'Woof!' sound
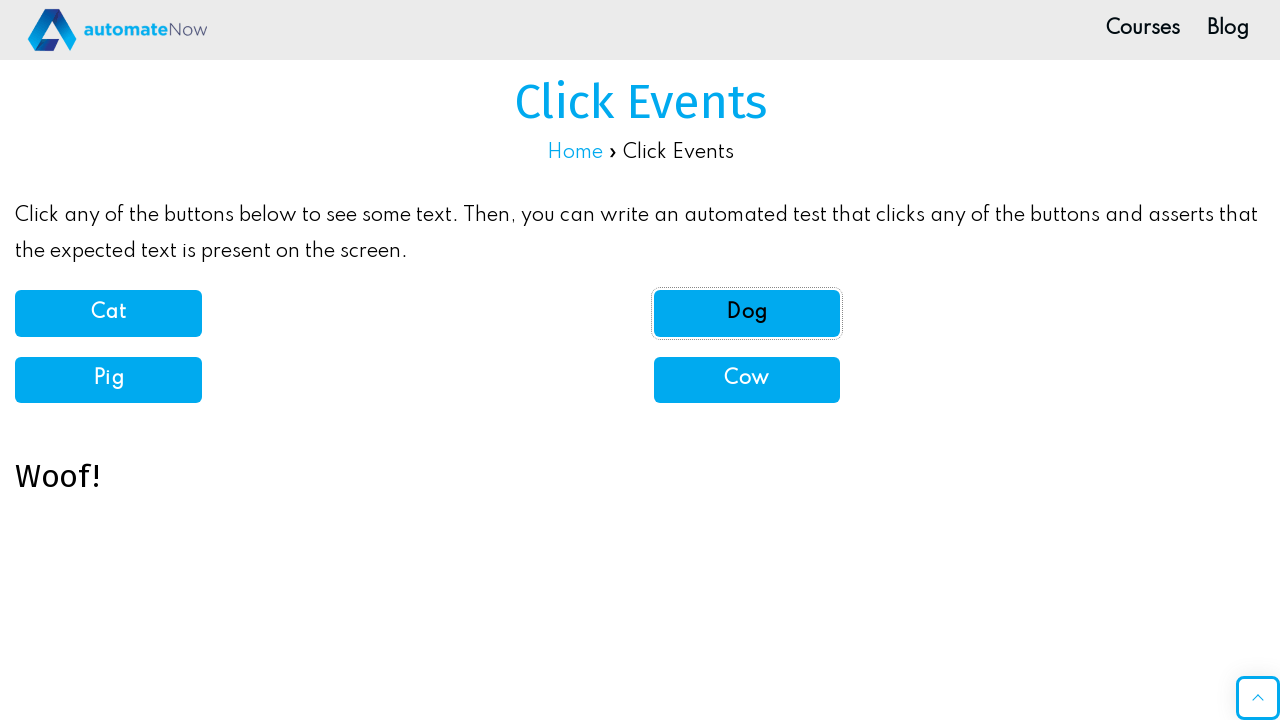

Clicked Pig button at (108, 380) on xpath=//button[normalize-space()='Pig']
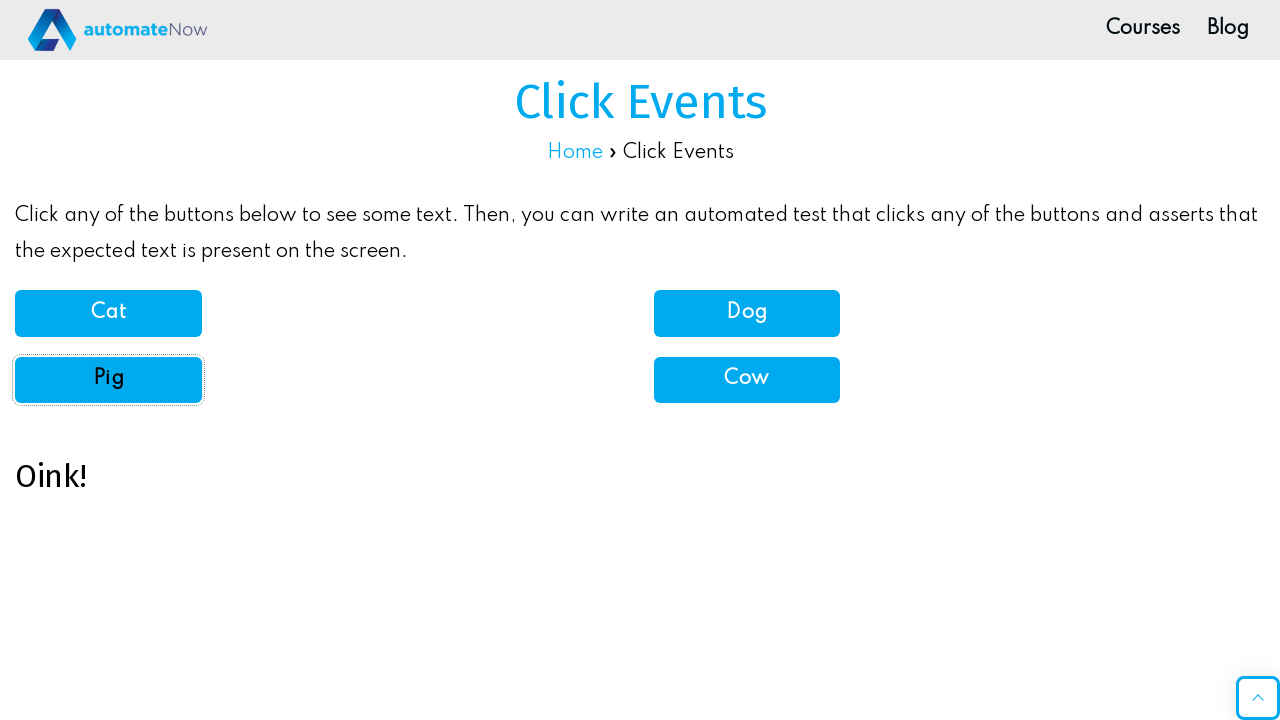

Waited for demo element to load
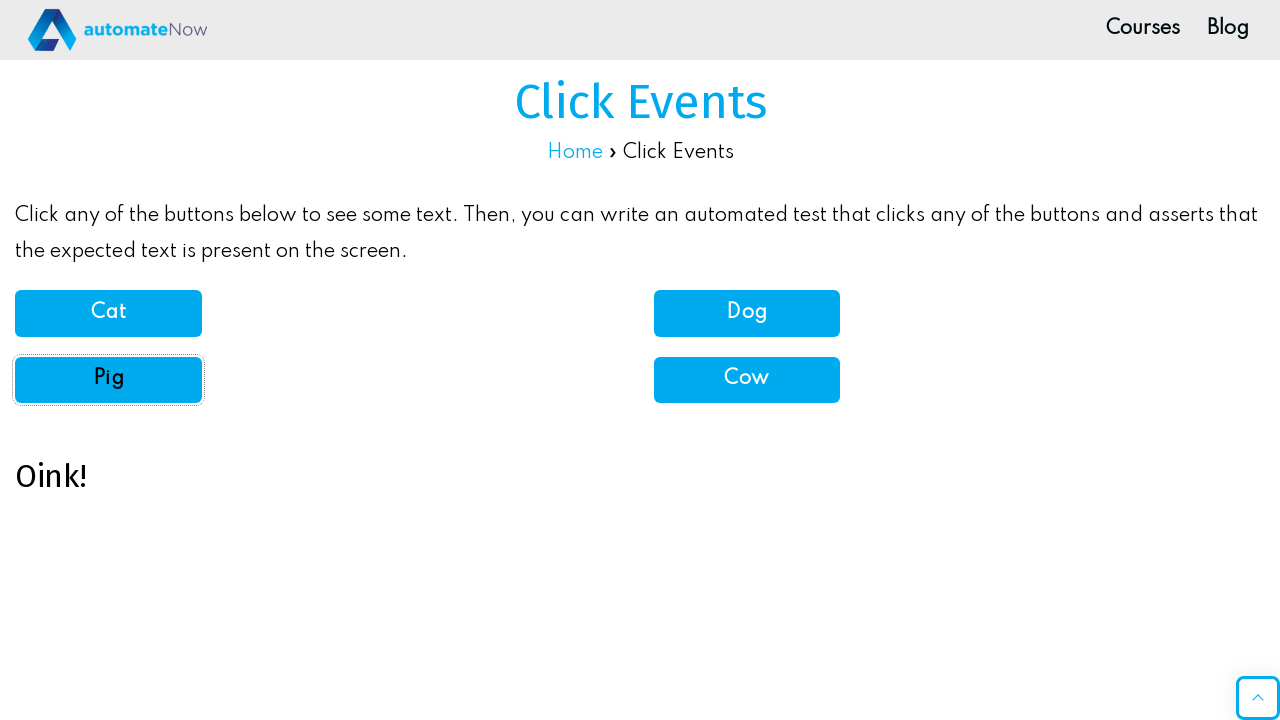

Verified Pig button displays 'Oink!' sound
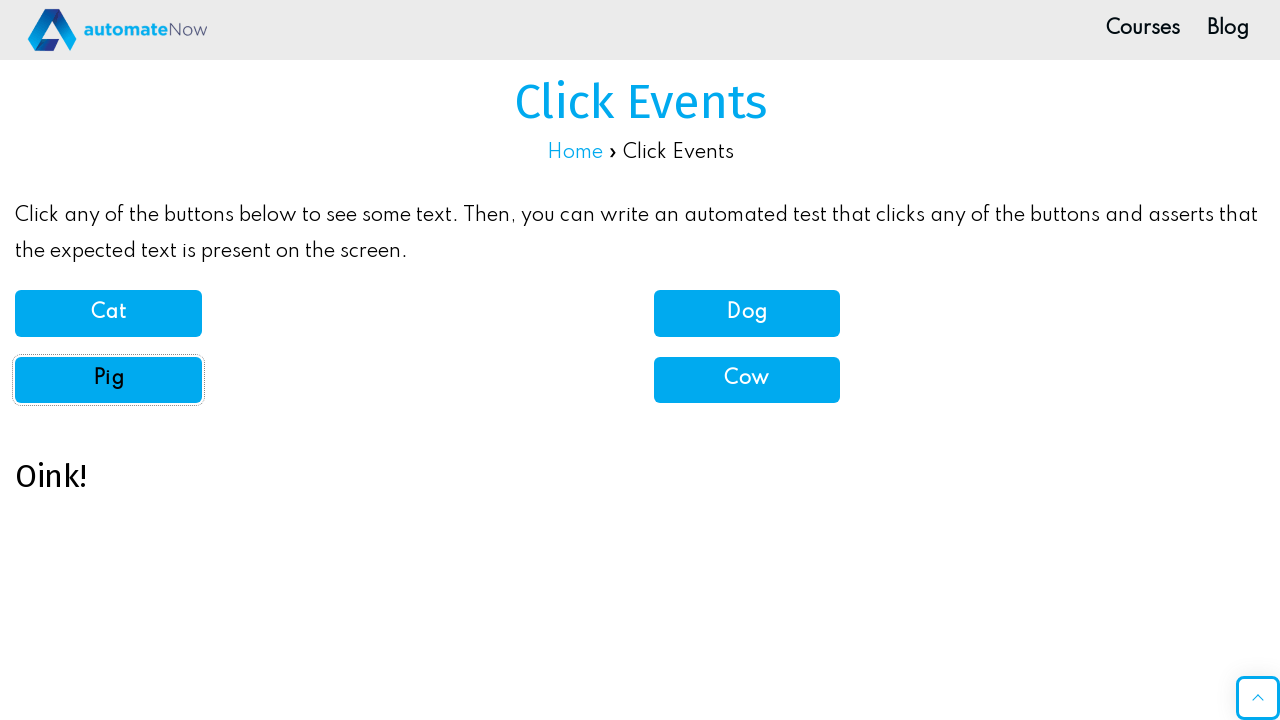

Clicked Cow button at (747, 380) on xpath=//button[normalize-space()='Cow']
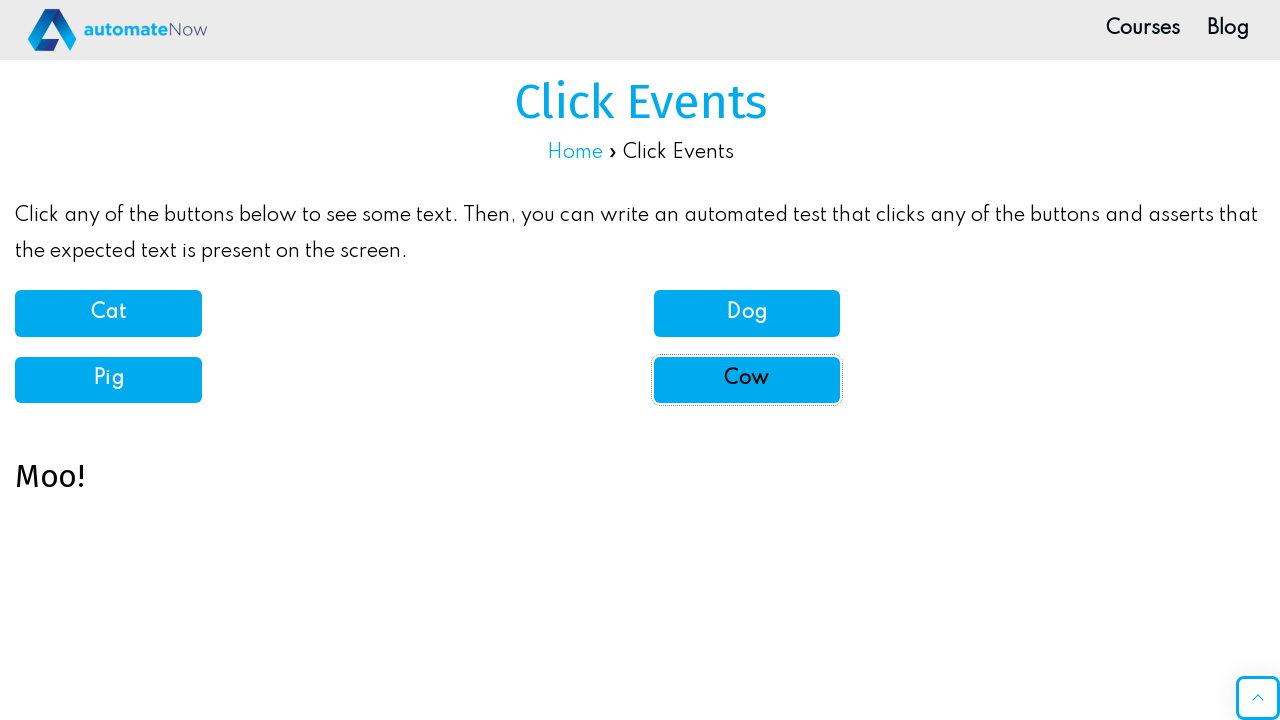

Waited for demo element to load
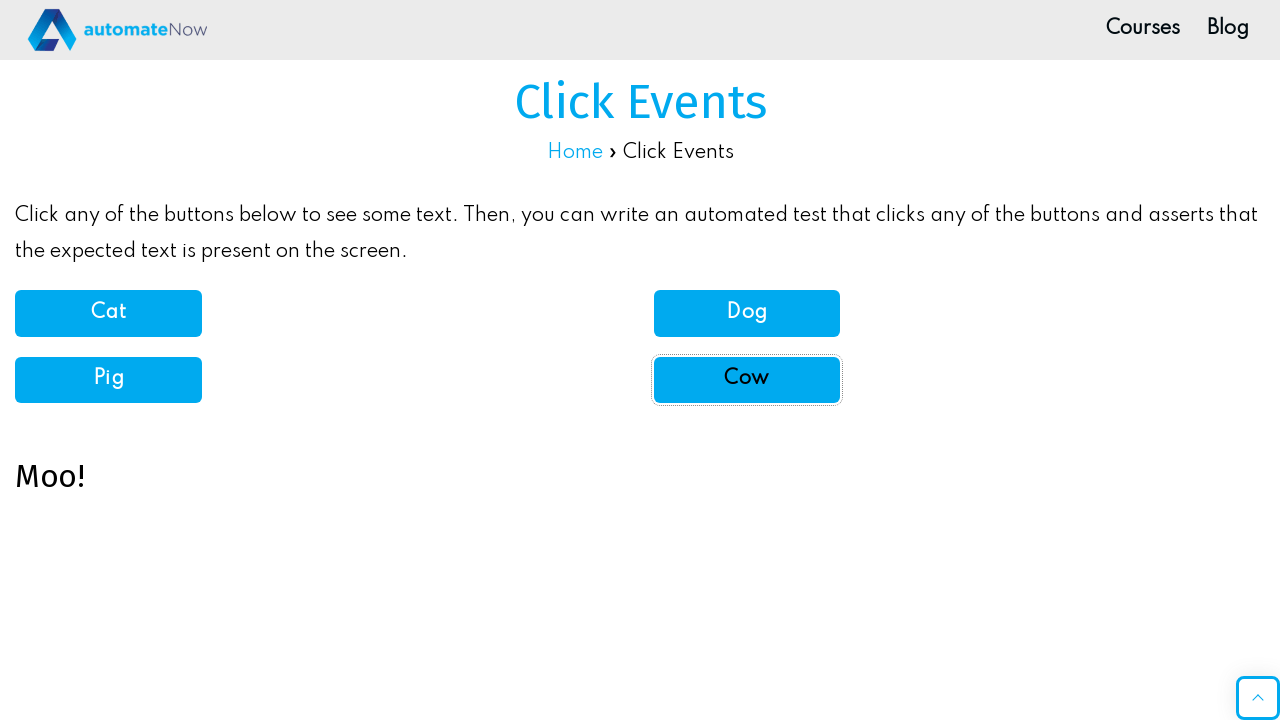

Verified Cow button displays 'Moo!' sound
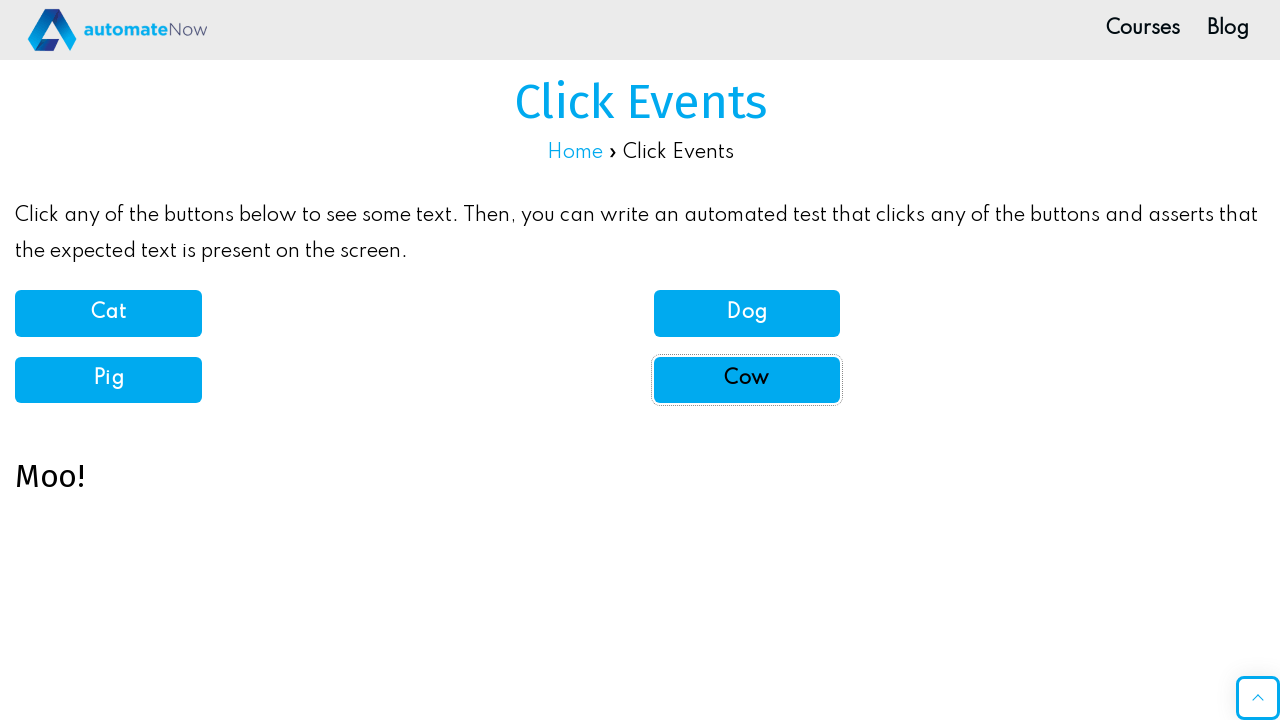

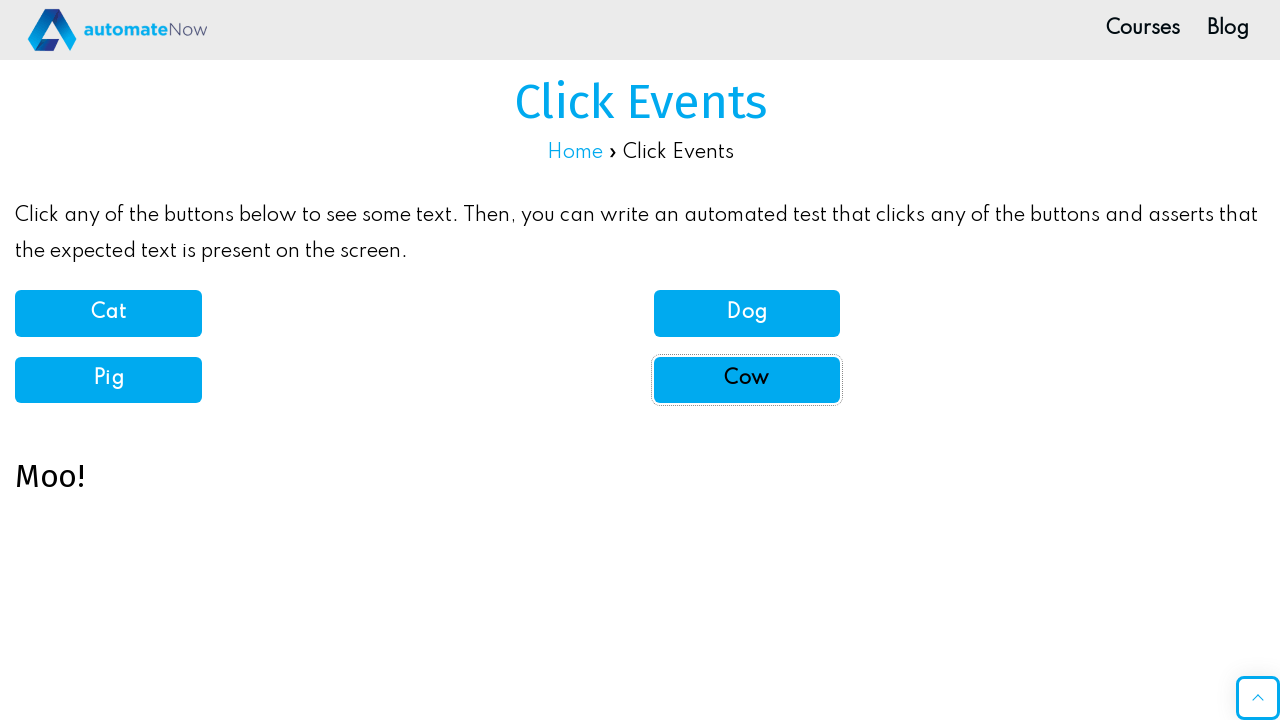